Fills out a quiz form with student name, ID, and email, then modifies a hidden instructor email field using JavaScript execution

Starting URL: https://faculty.uca.edu/vparuchuri/4315/4315_quiz1.htm

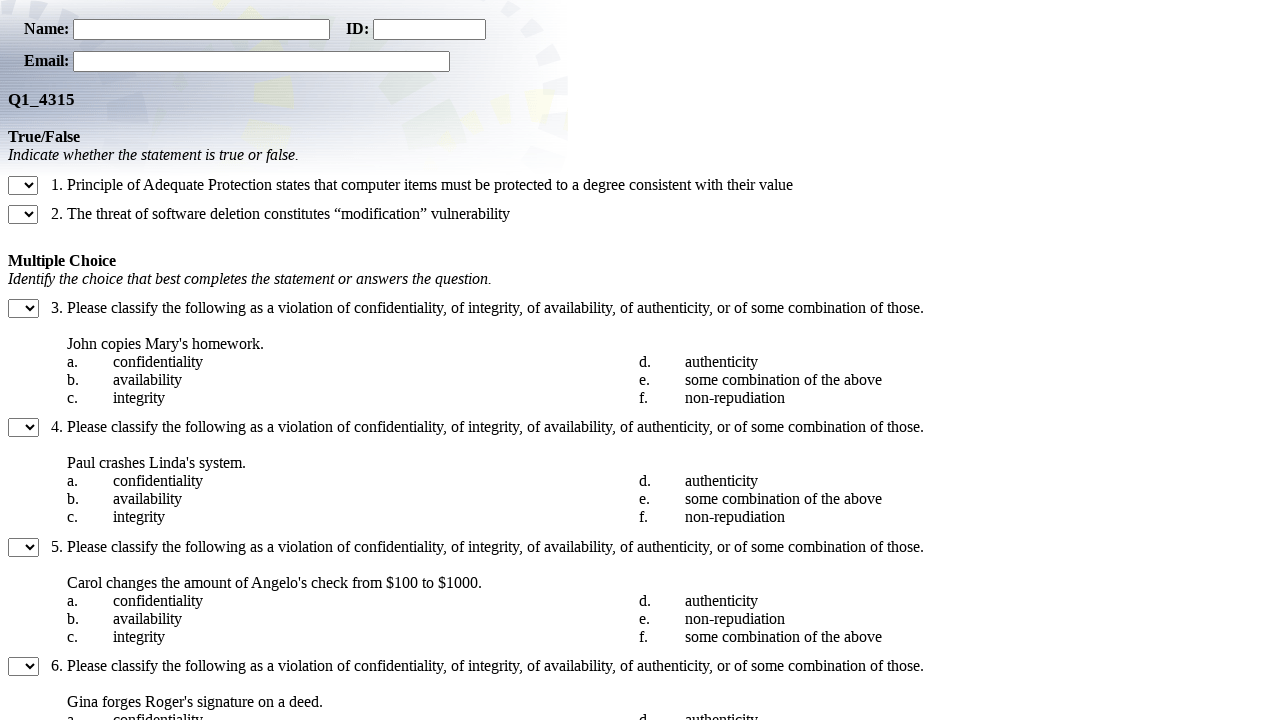

Waited for page to load (domcontentloaded)
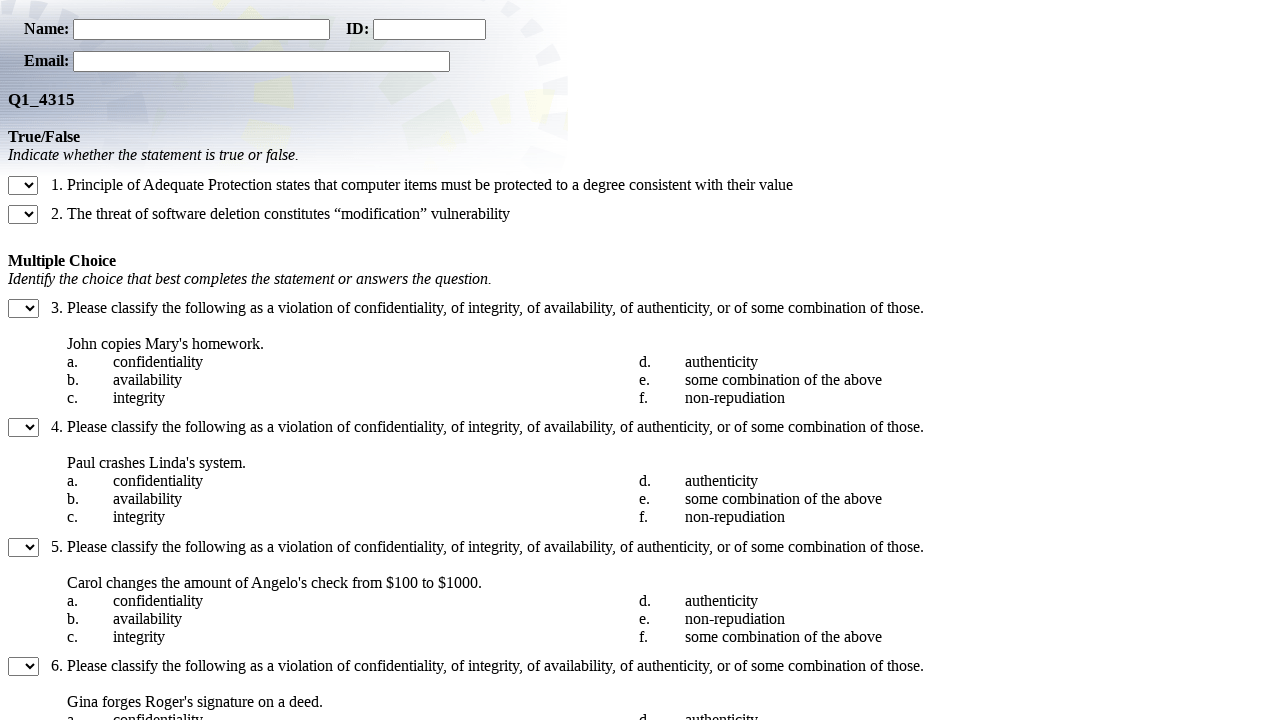

Filled student name field with 'John Smith' on input[name='student_name']
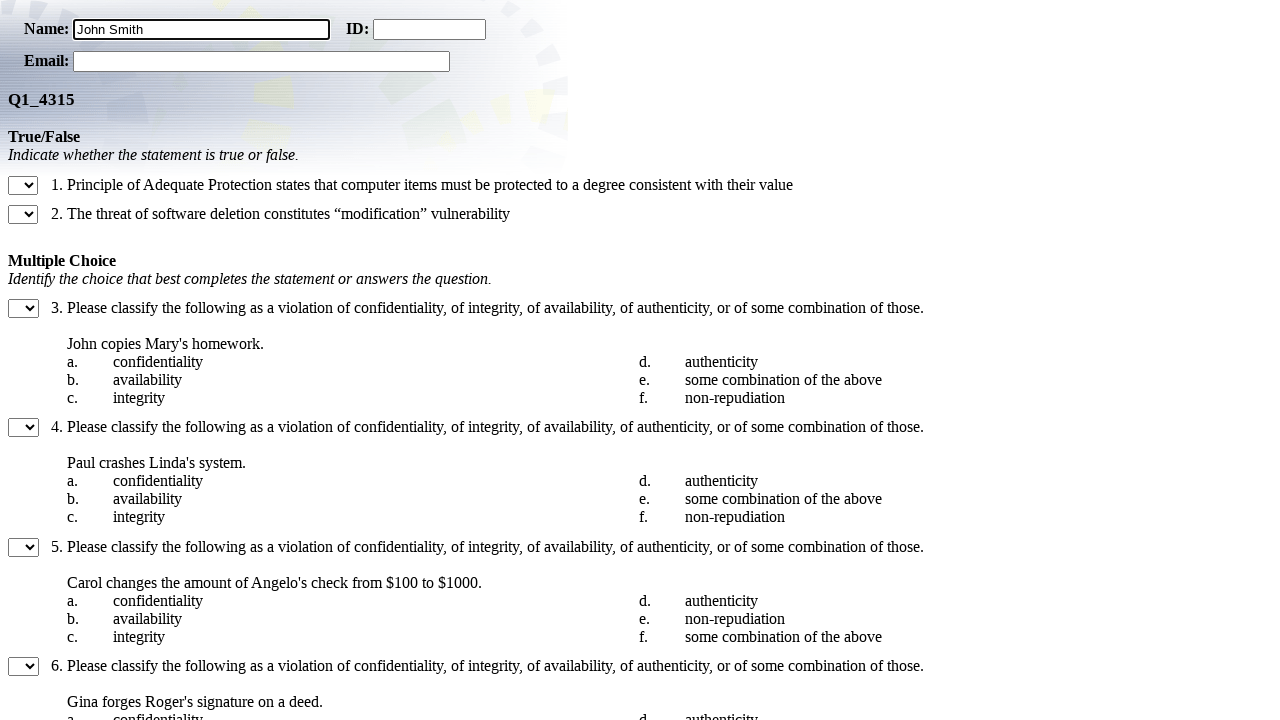

Filled student ID field with '9876543' on input[name='student_id']
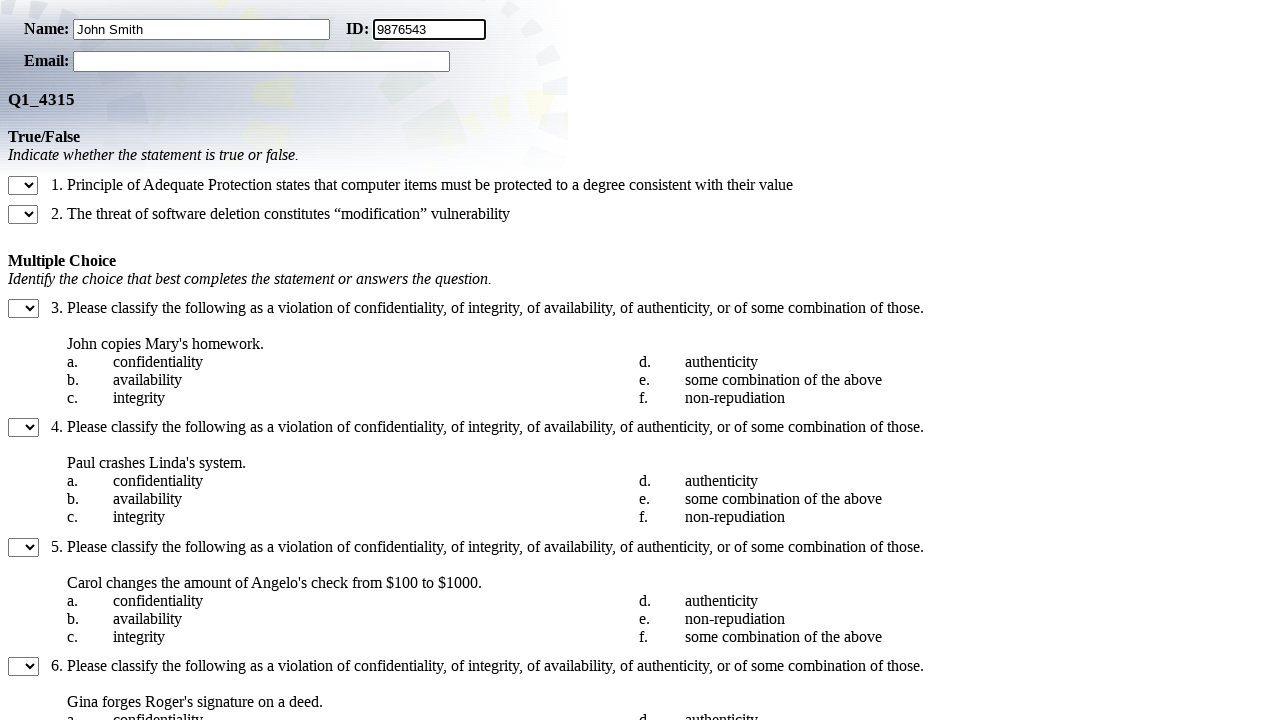

Filled student email field with 'johnsmith@university.edu' on input[name='student_email']
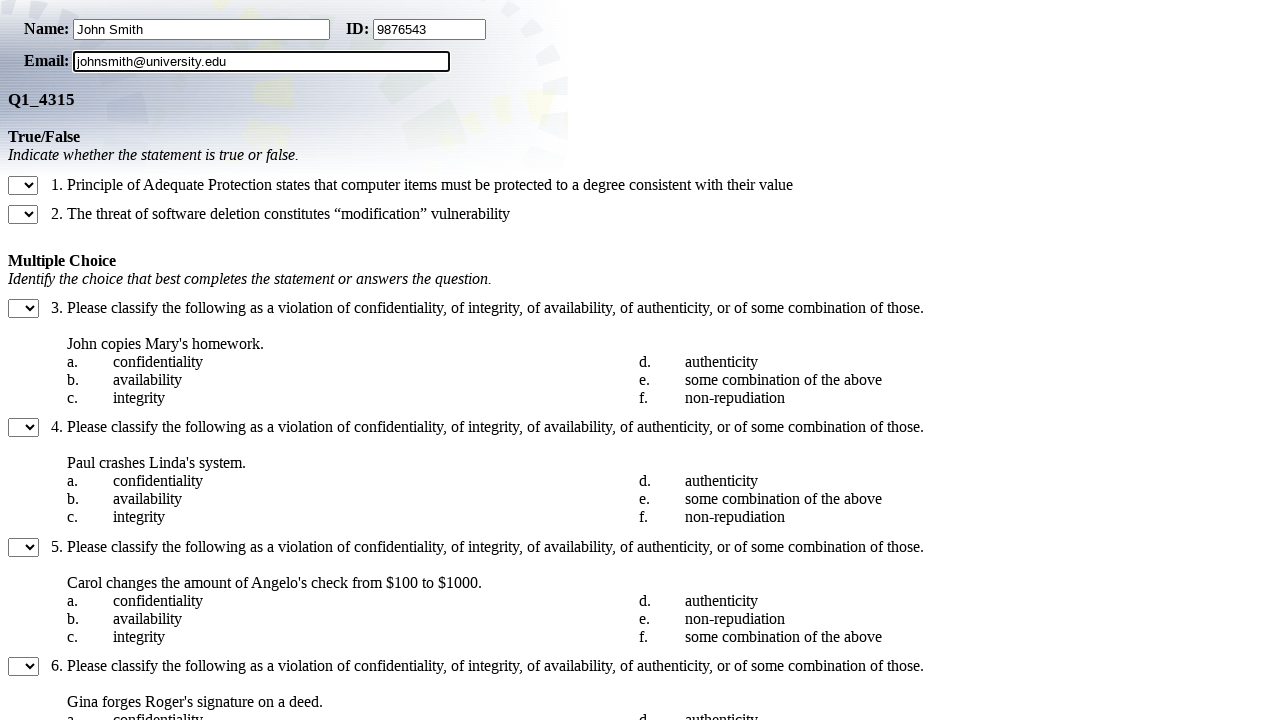

Modified hidden instructor email field to 'instructor@example.com' using JavaScript
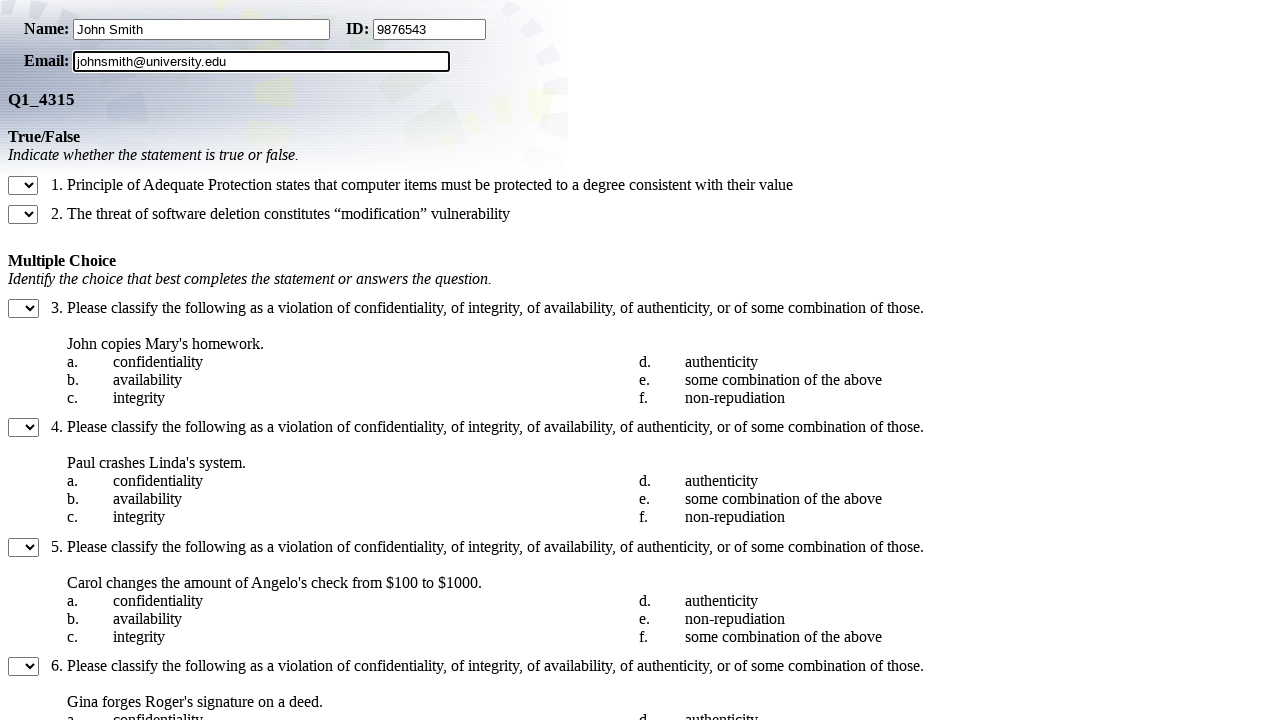

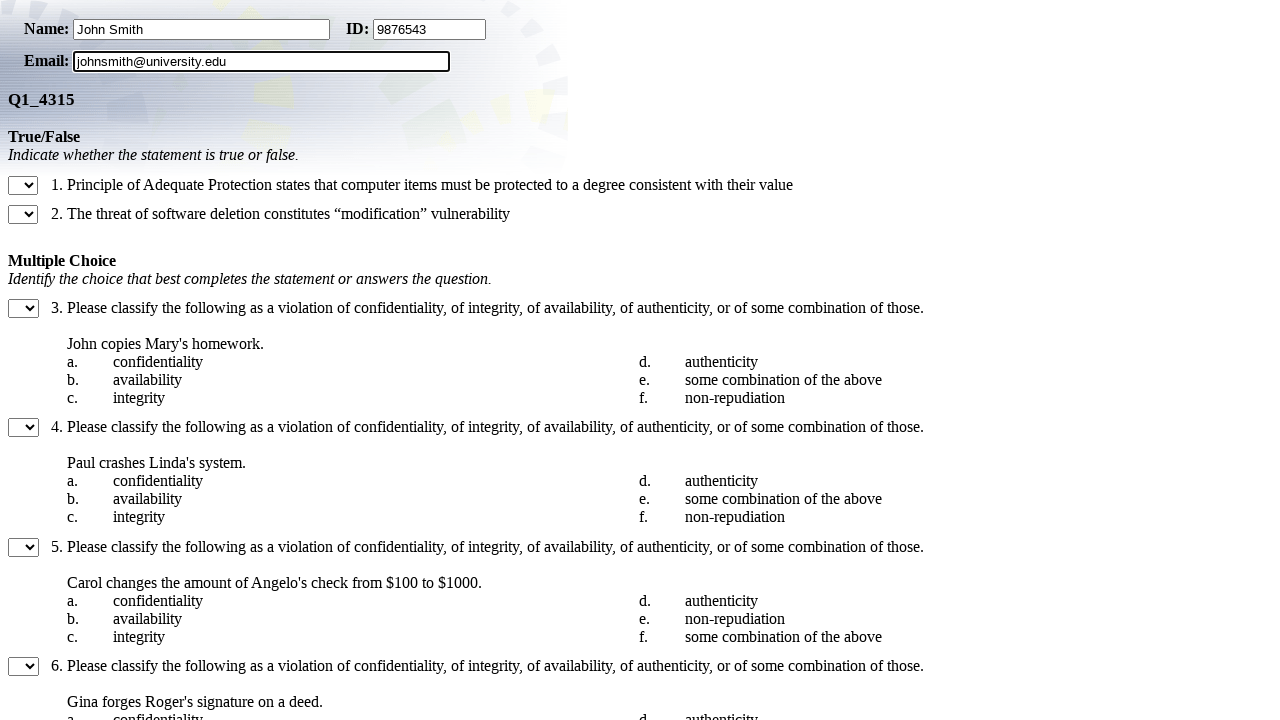